Tests element highlighting by navigating to a large page and applying a temporary red dashed border style to a specific element to visually identify it.

Starting URL: http://the-internet.herokuapp.com/large

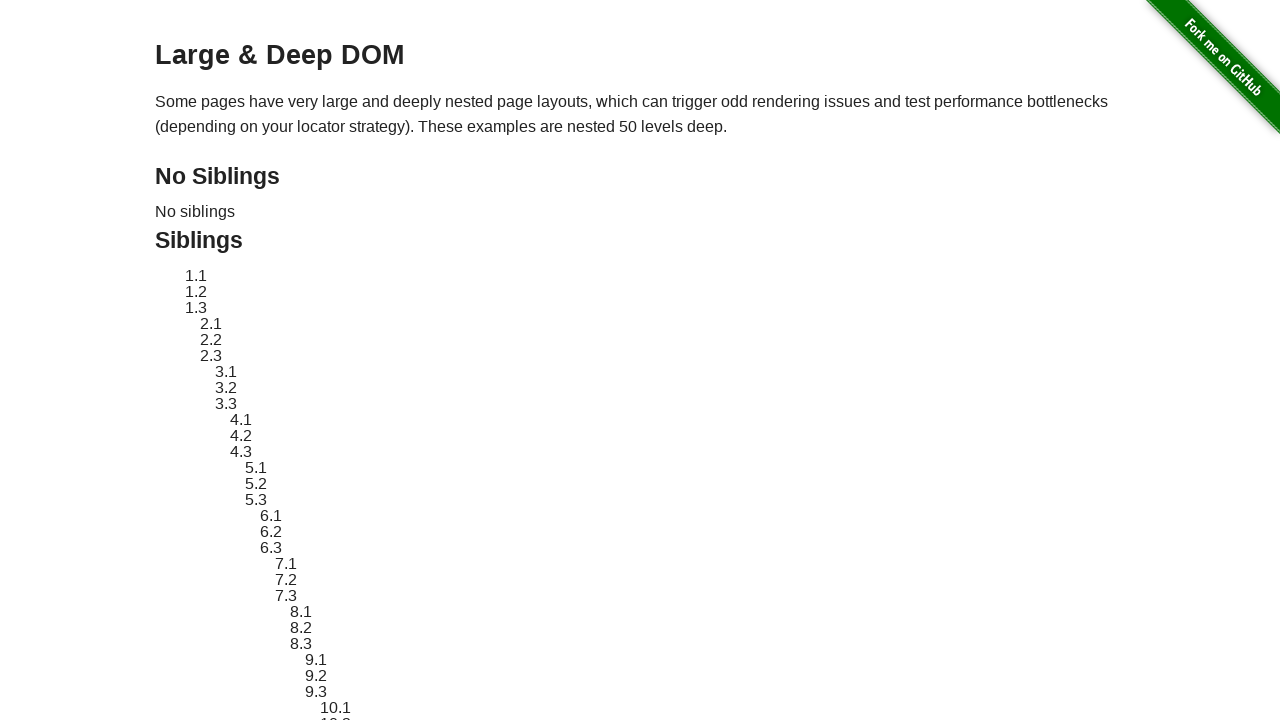

Waited for target element #sibling-2.3 to be visible
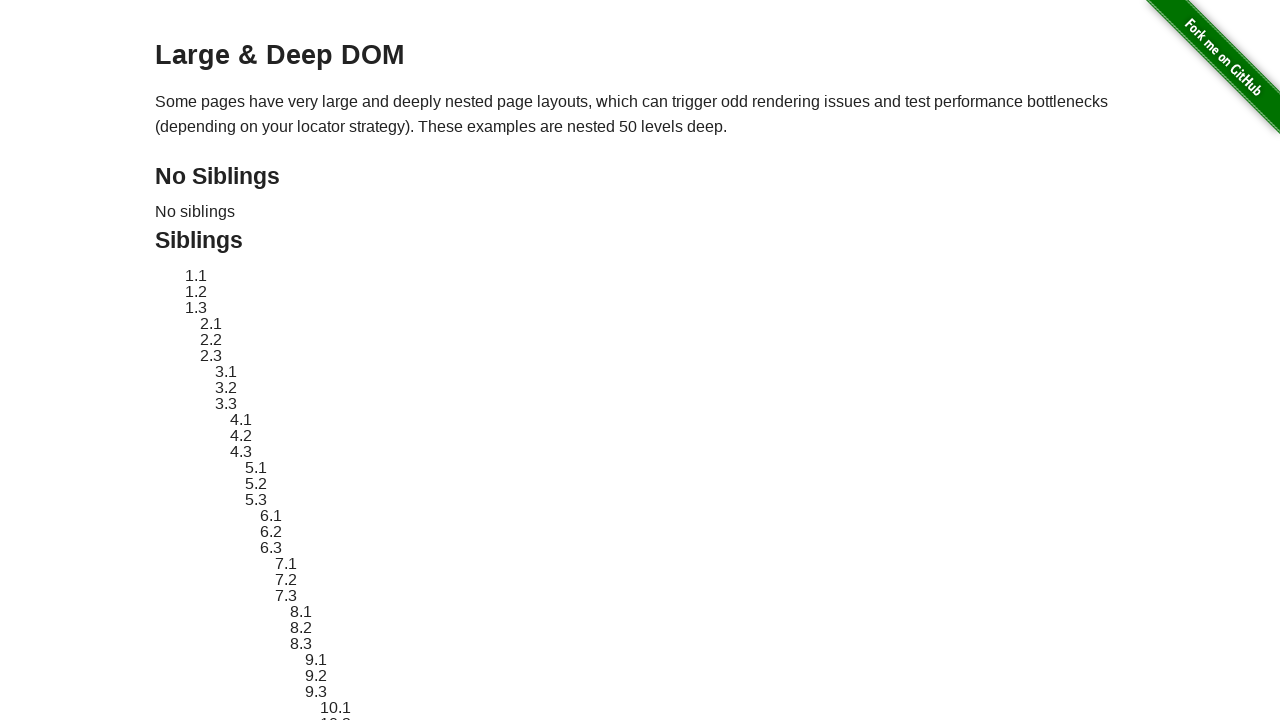

Located the target element #sibling-2.3
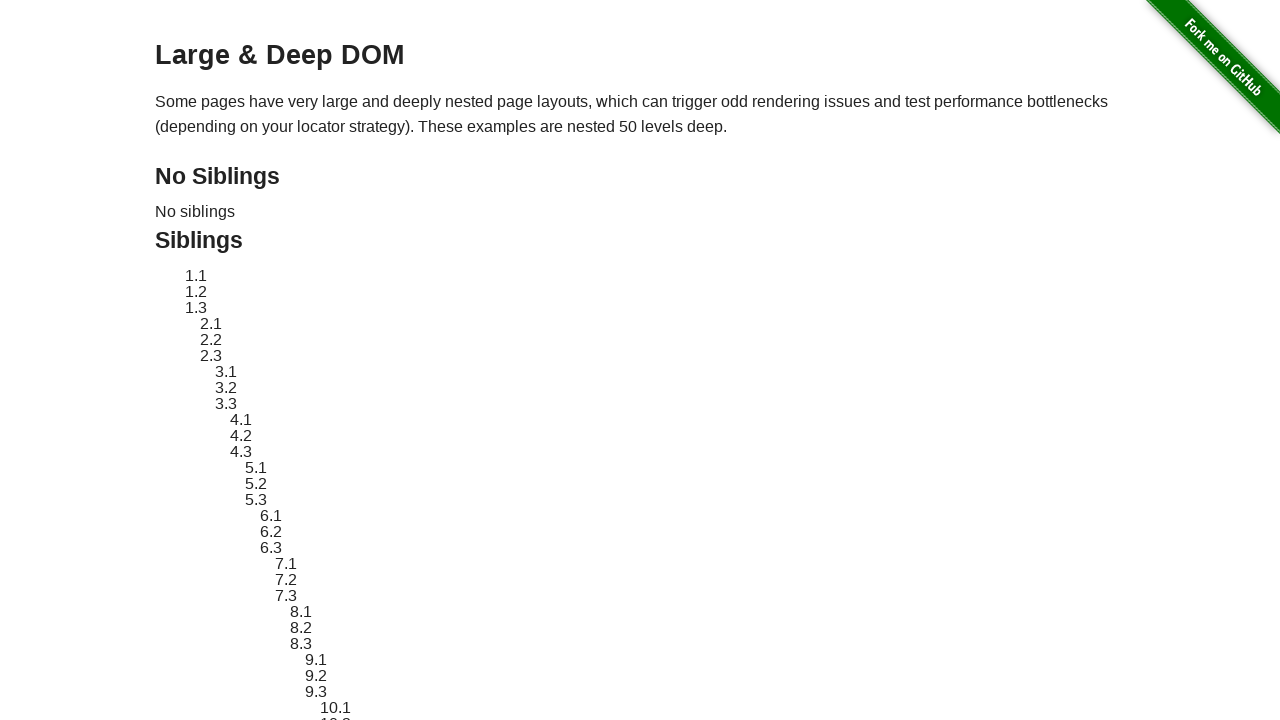

Retrieved and stored original style attribute
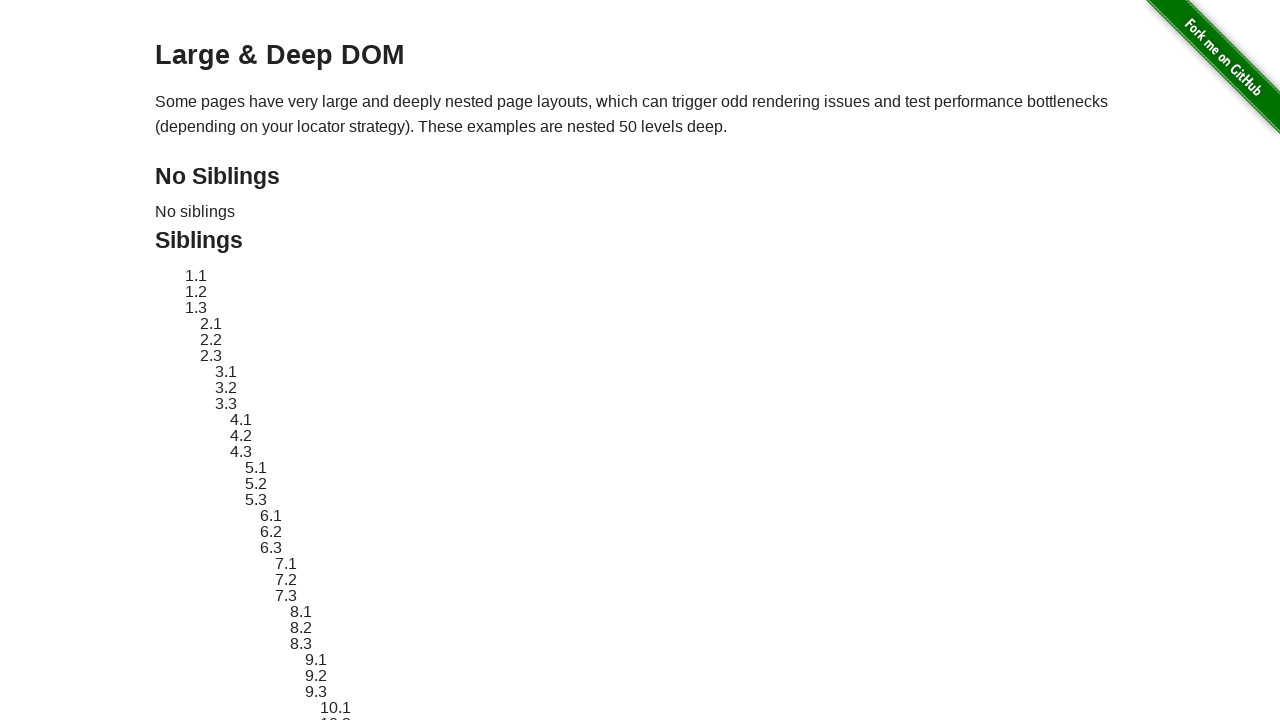

Applied red dashed border highlight style to target element
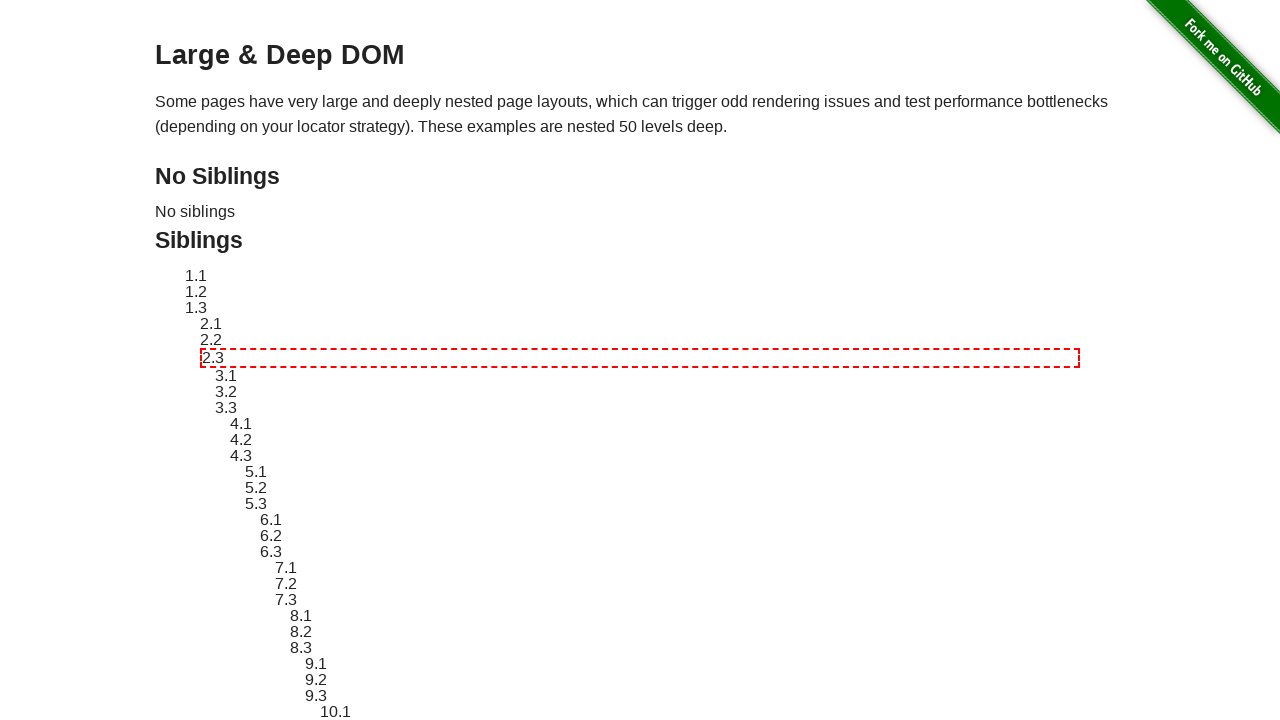

Waited 1000ms to visually observe the highlight effect
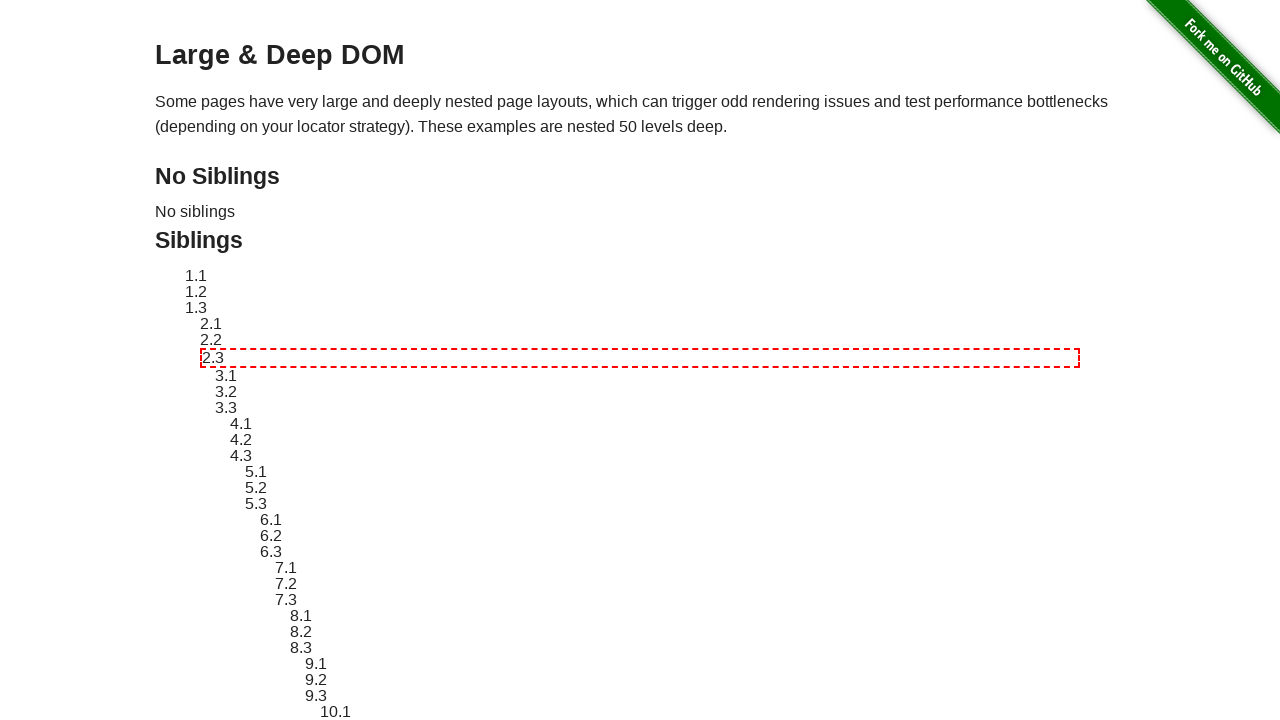

Reverted element style to original state
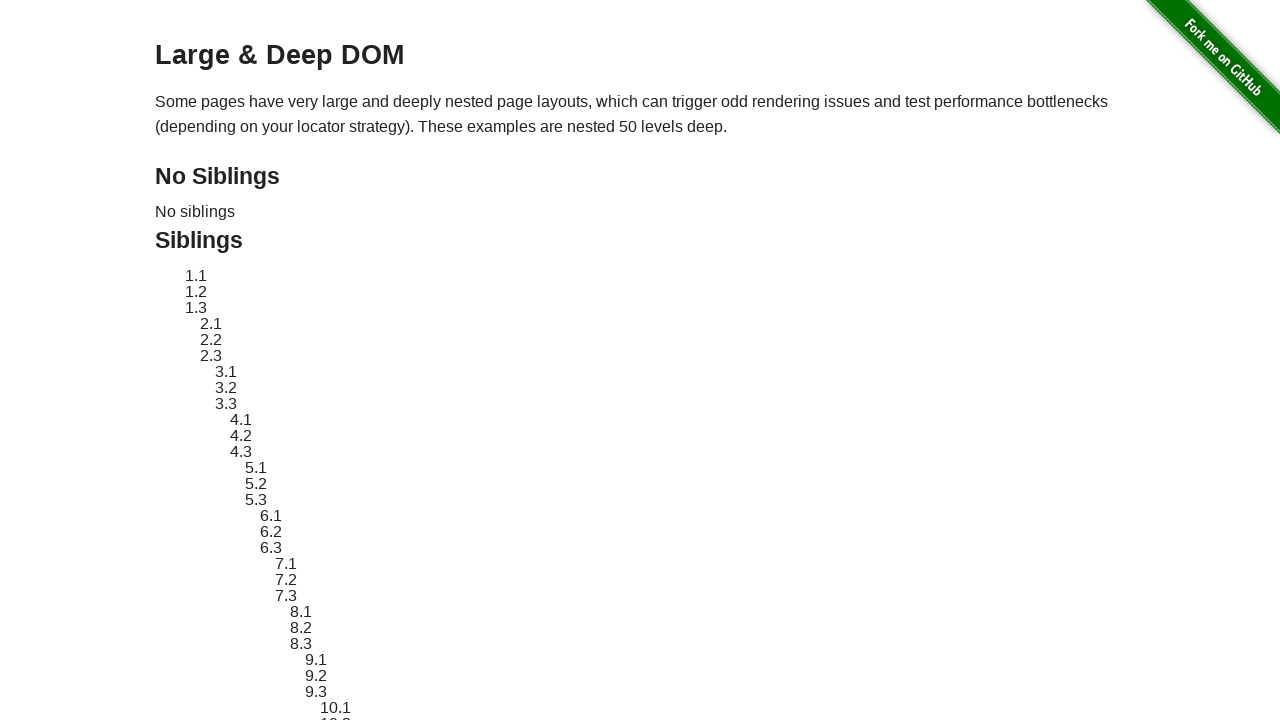

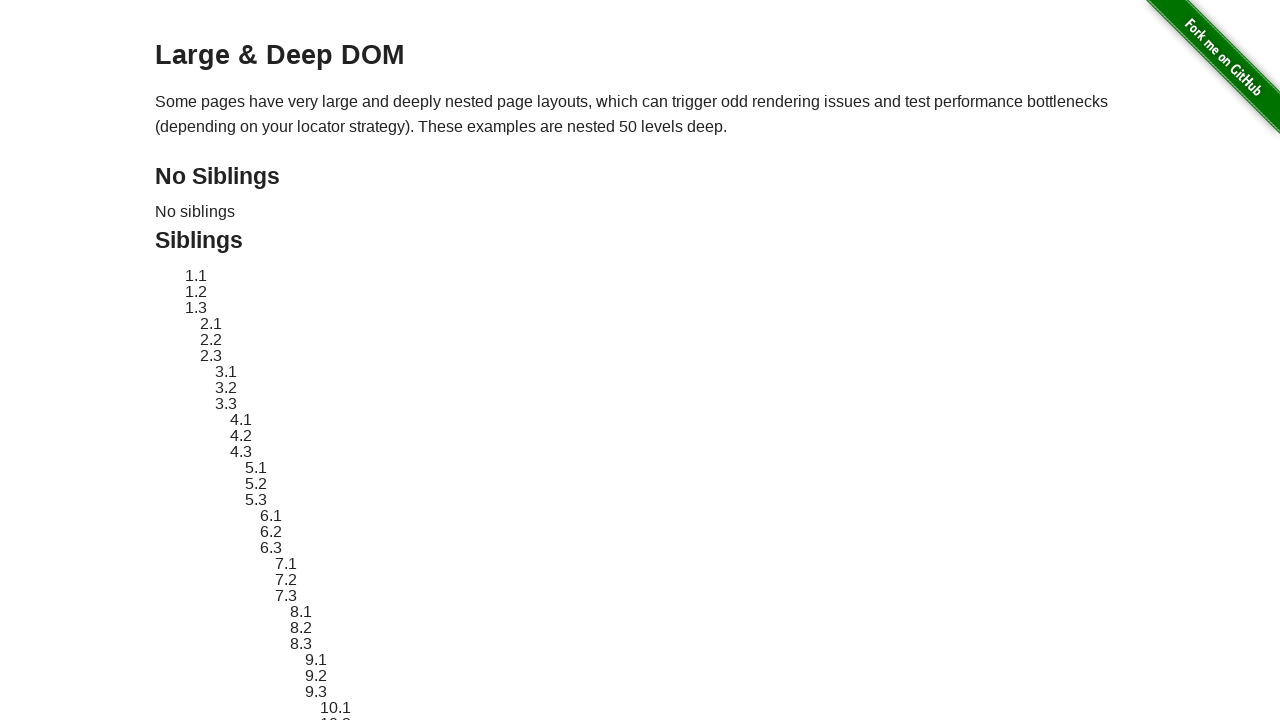